Tests tab handling by opening hepsiburada.com, then opening trendyol.com in a new tab, switching between tabs, refreshing, and closing them.

Starting URL: https://www.hepsiburada.com

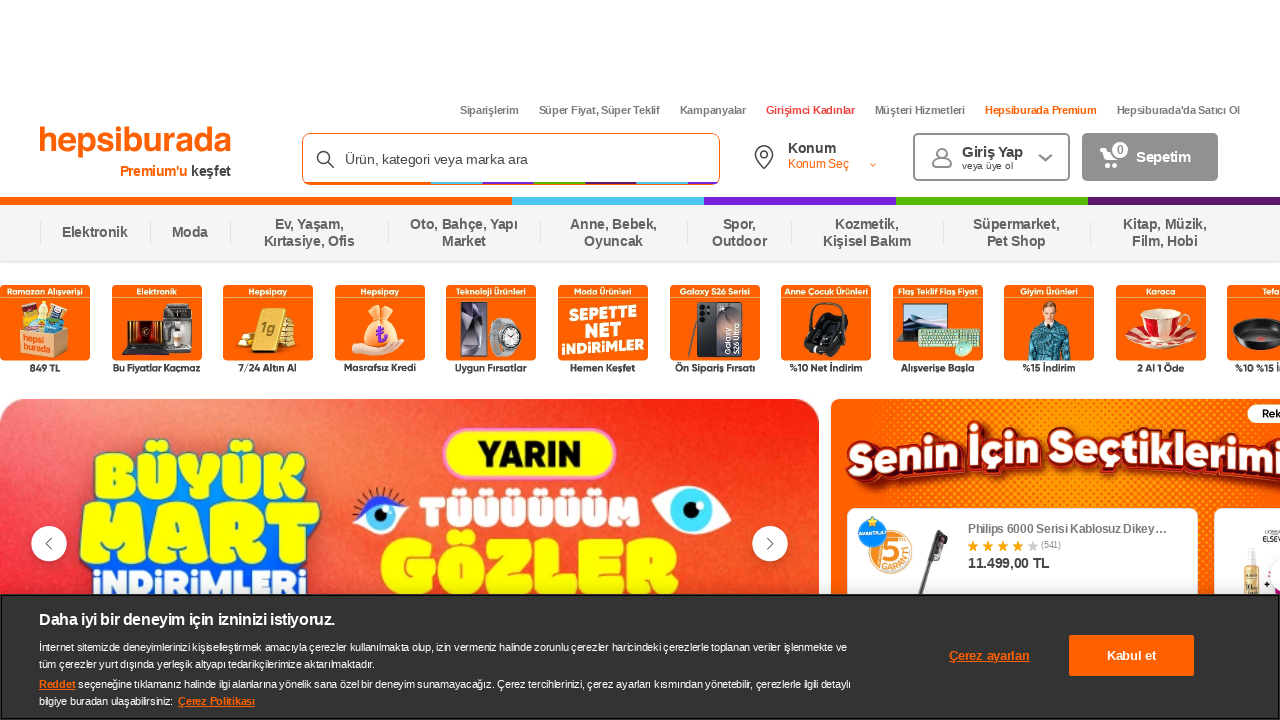

Stored reference to hepsiburada.com page
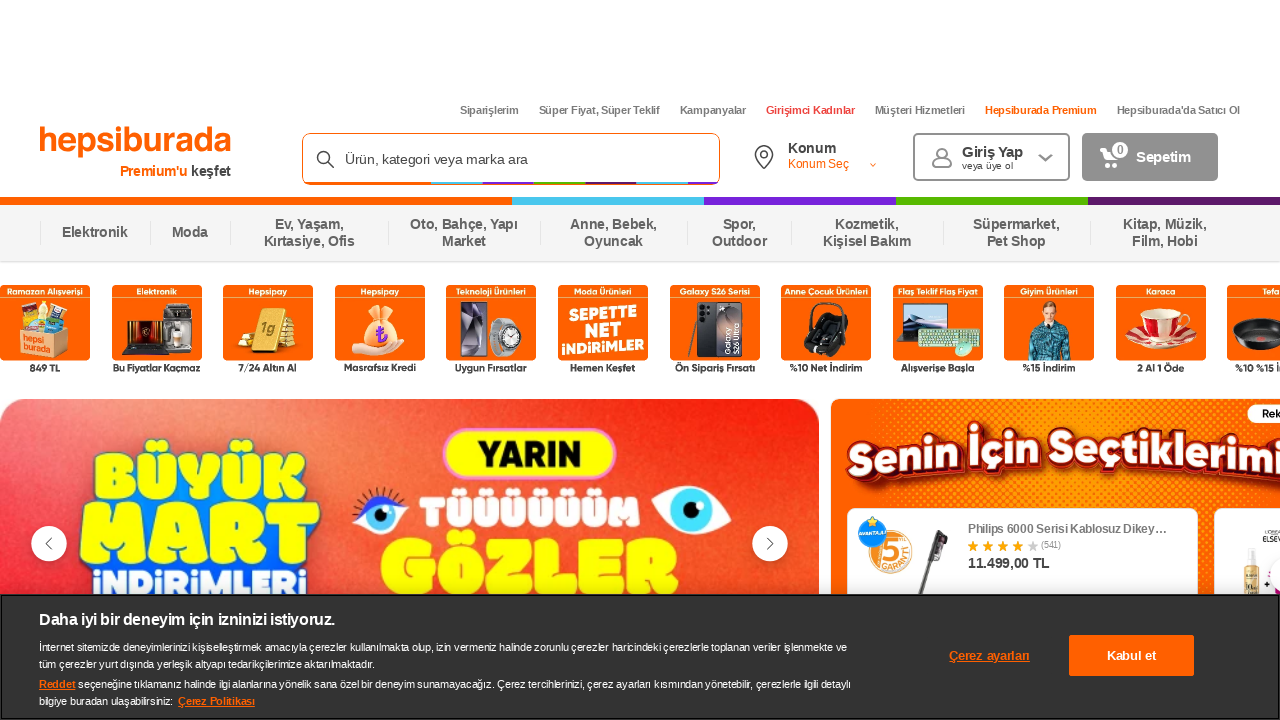

Created new page/tab
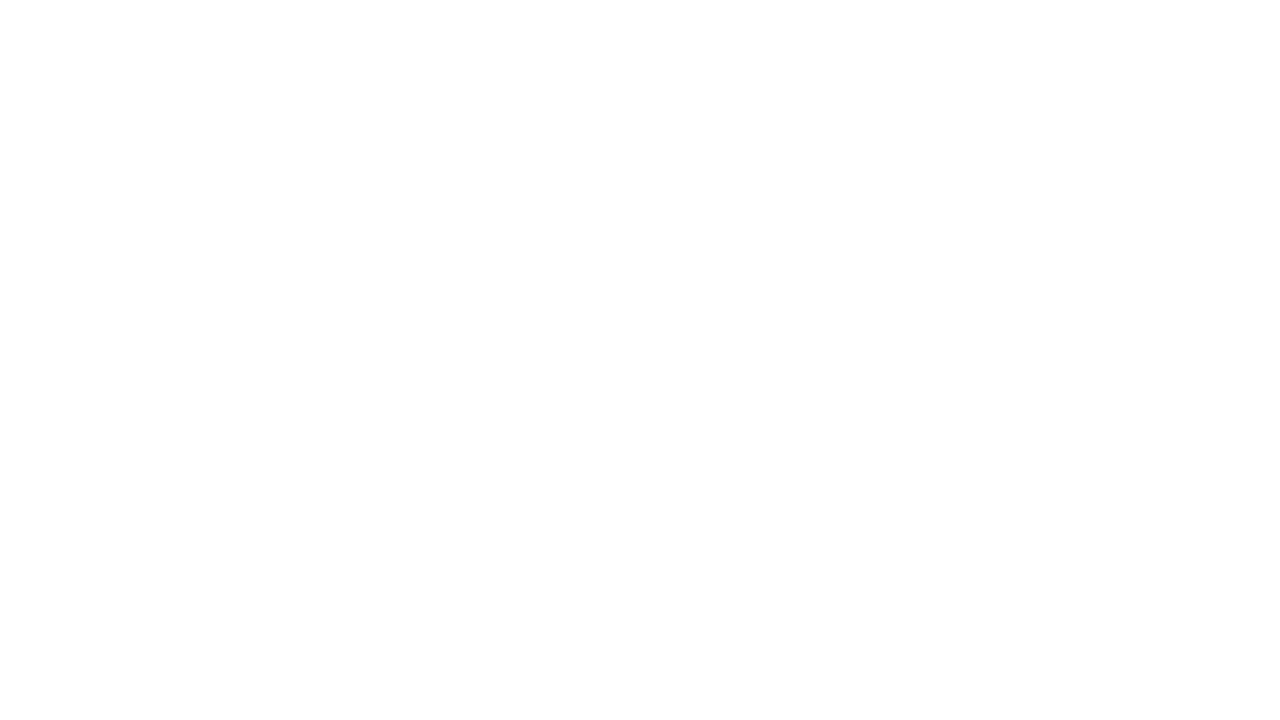

Navigated to trendyol.com in new tab
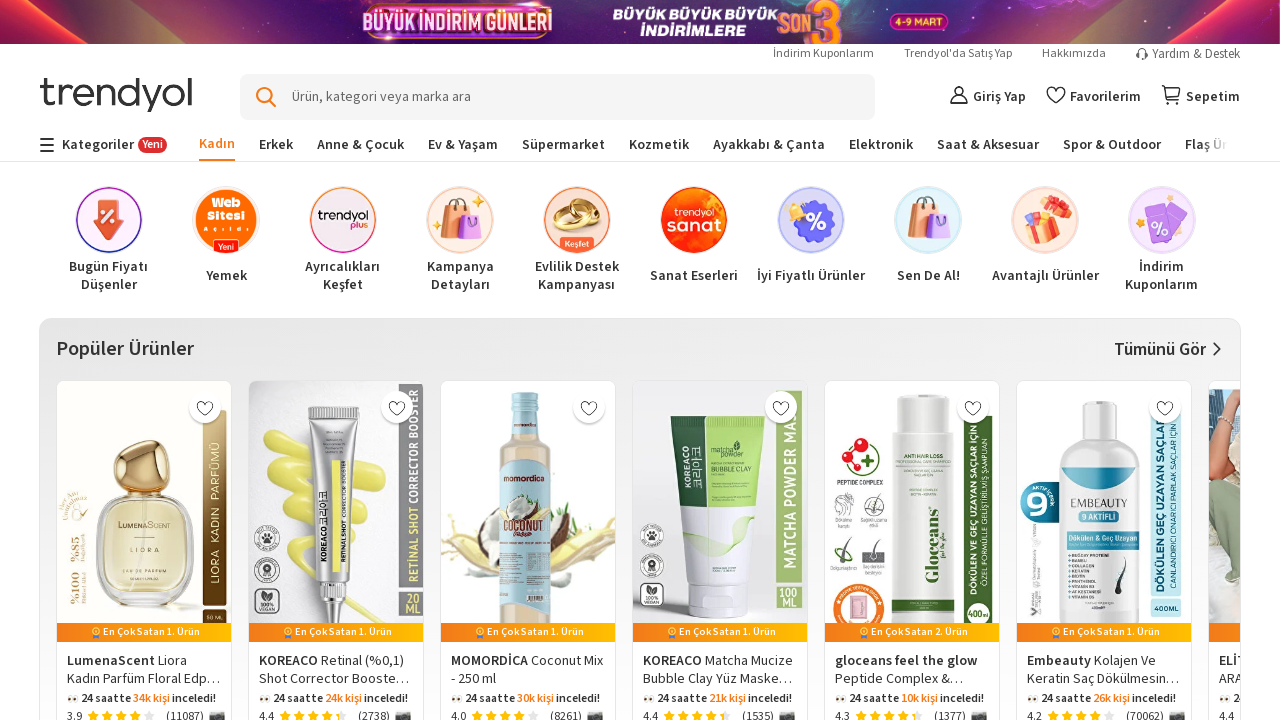

Switched back to hepsiburada.com tab
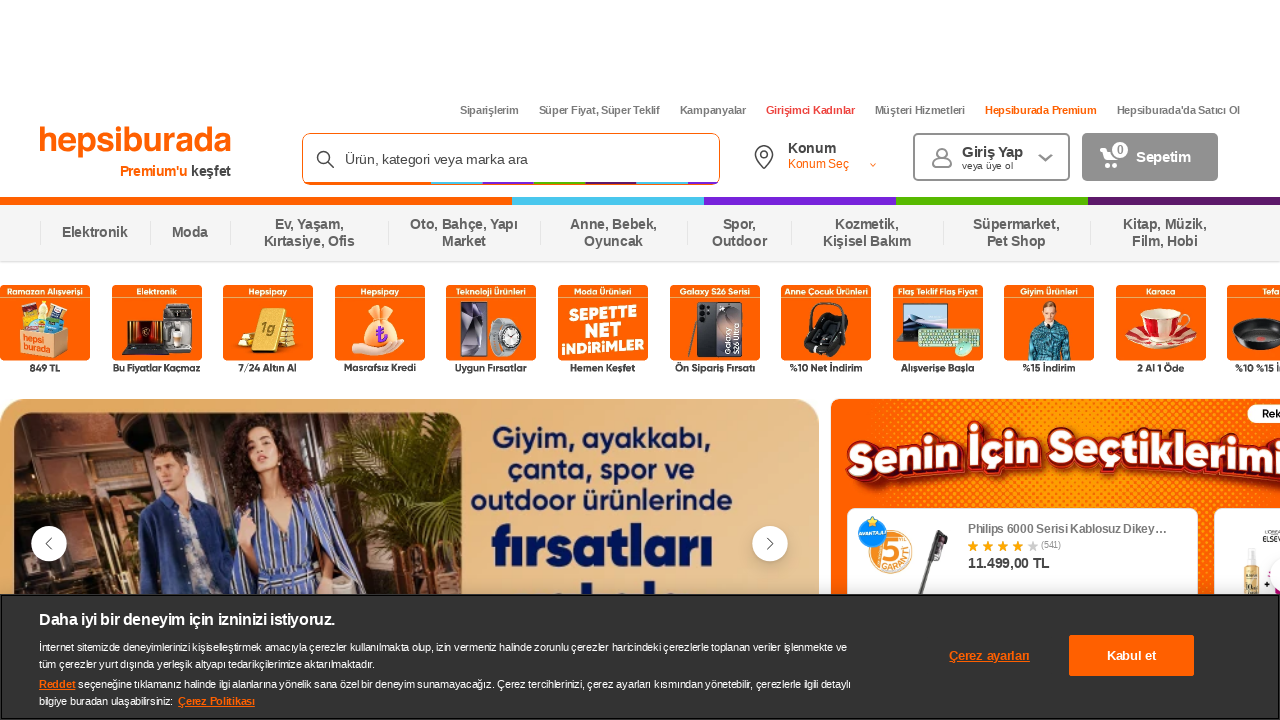

Refreshed hepsiburada.com page
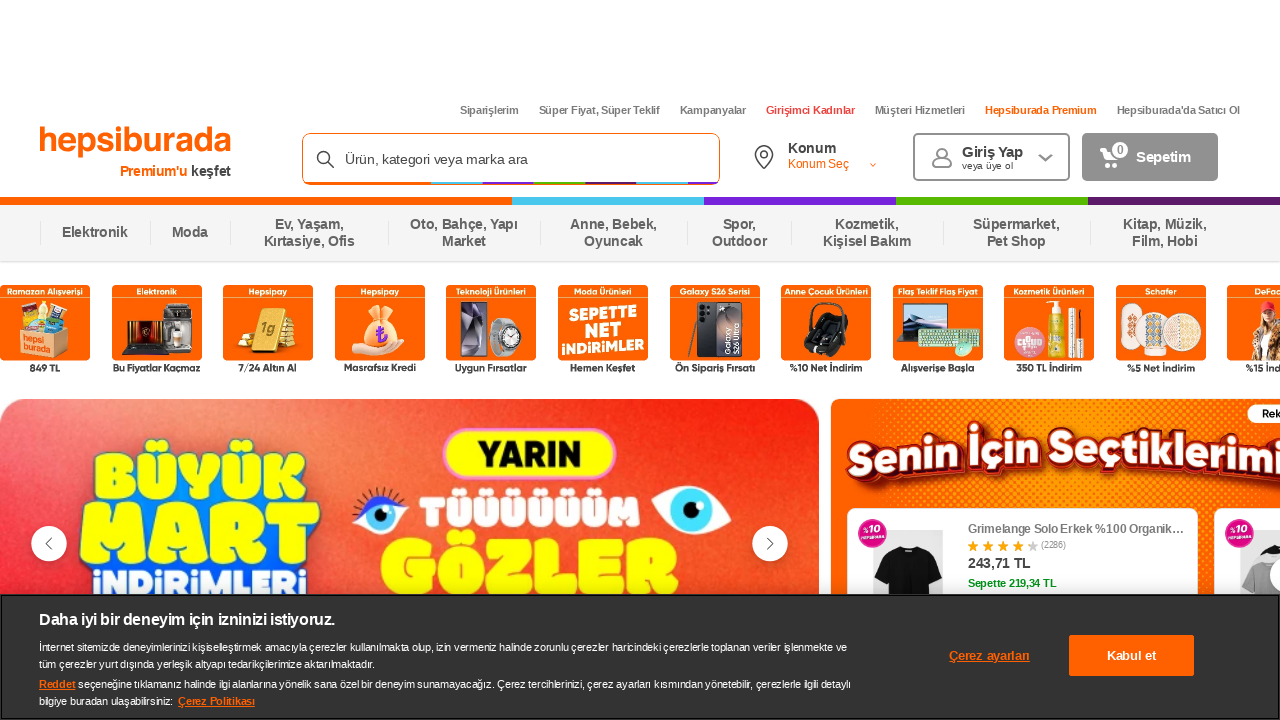

Switched to trendyol.com tab
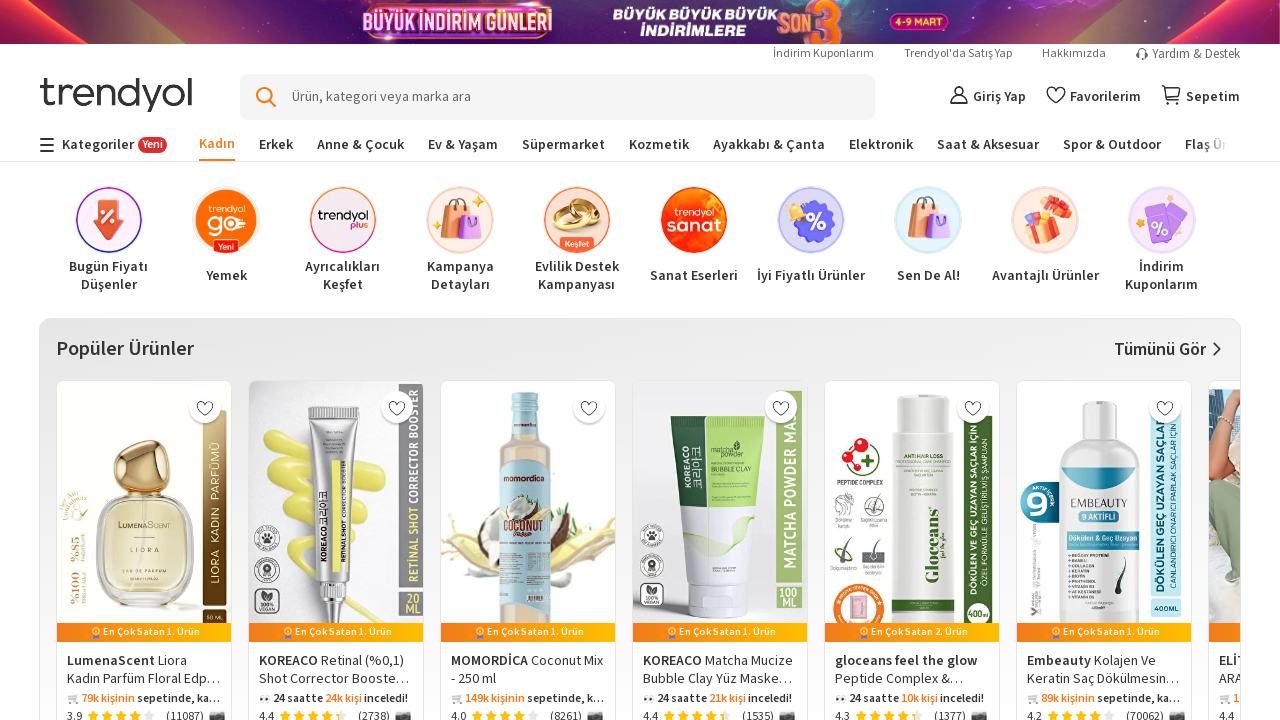

Closed trendyol.com tab
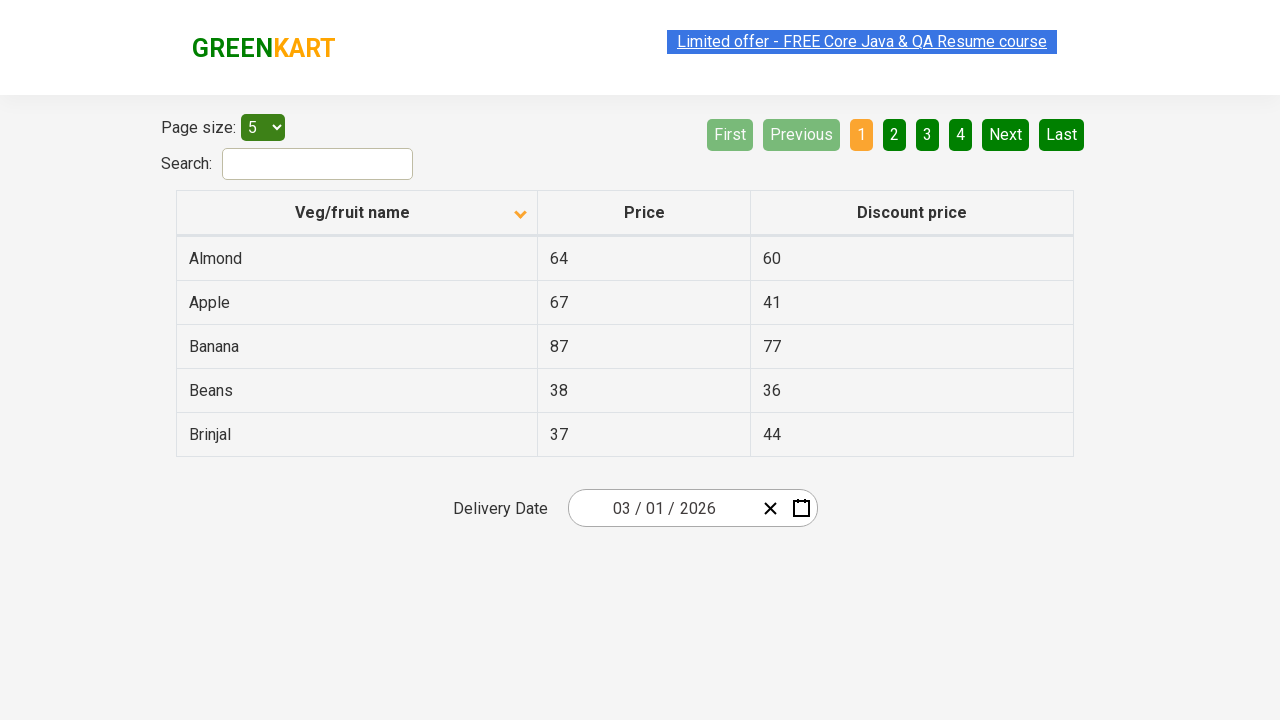

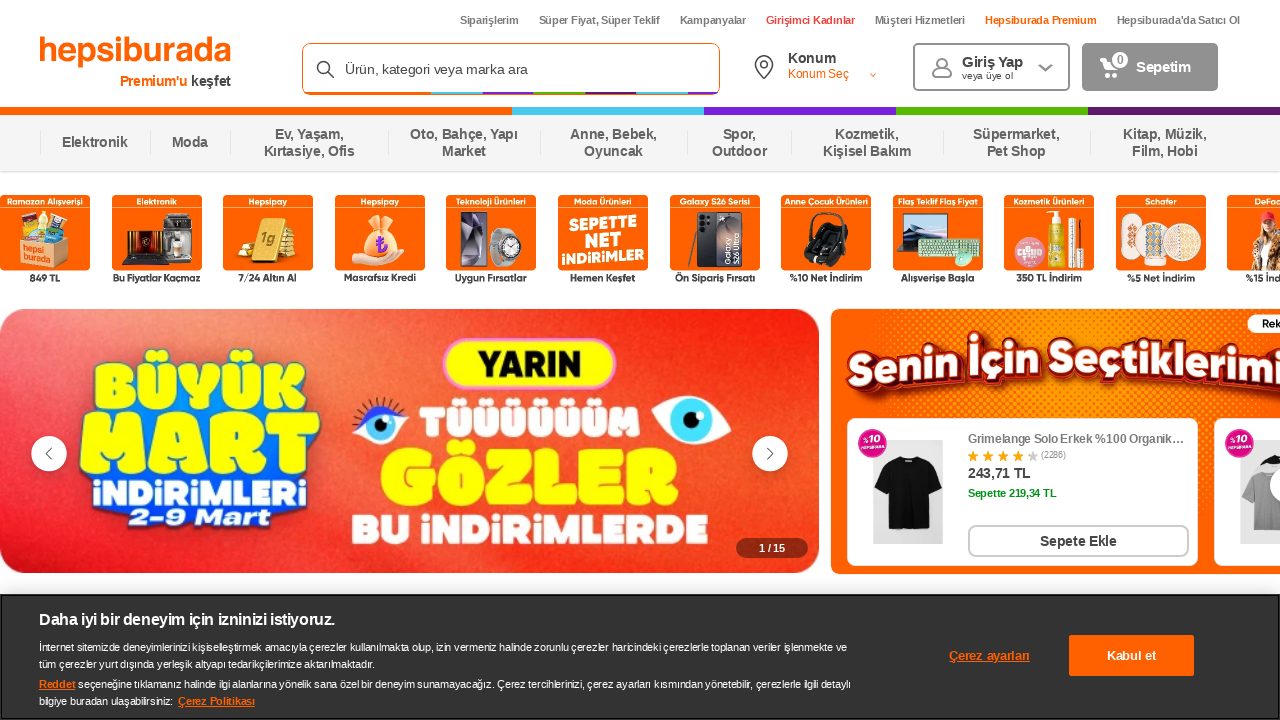